Tests dynamic alert handling by clicking a button that triggers an alert after a 5-second delay and then accepting the alert

Starting URL: https://demoqa.com/alerts

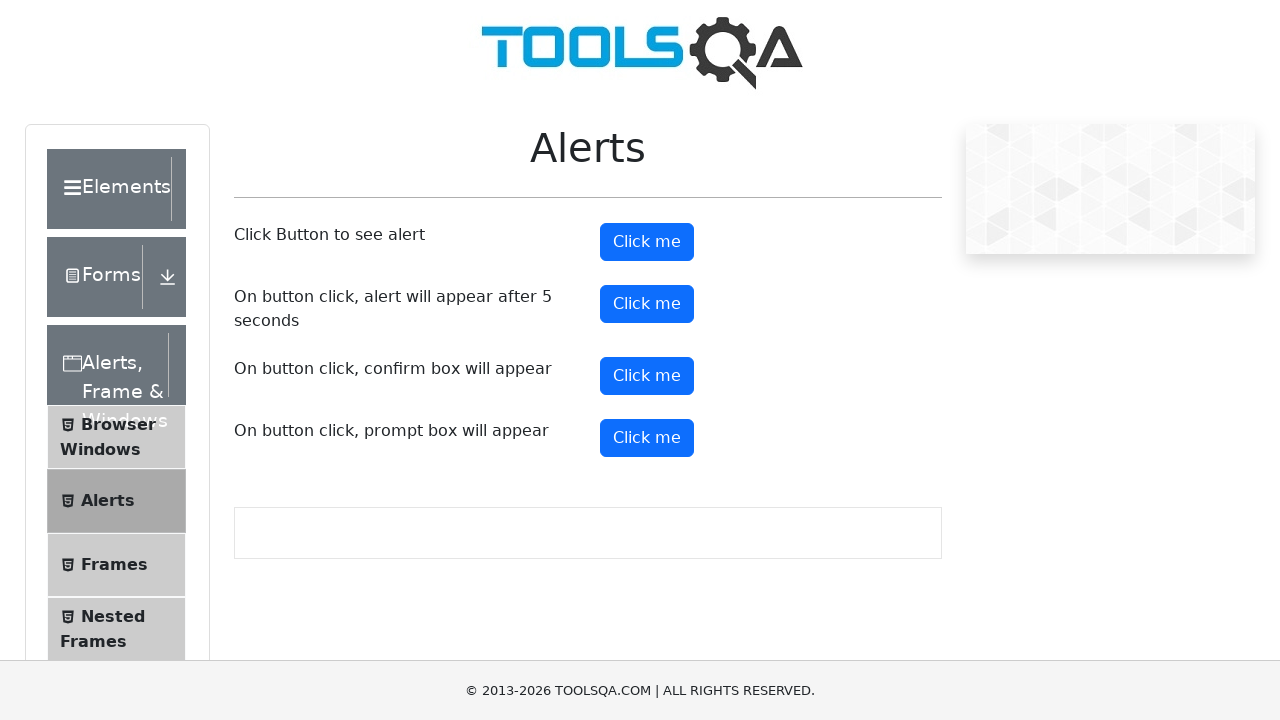

Clicked the timer alert button to trigger alert after 5-second delay at (647, 304) on #timerAlertButton
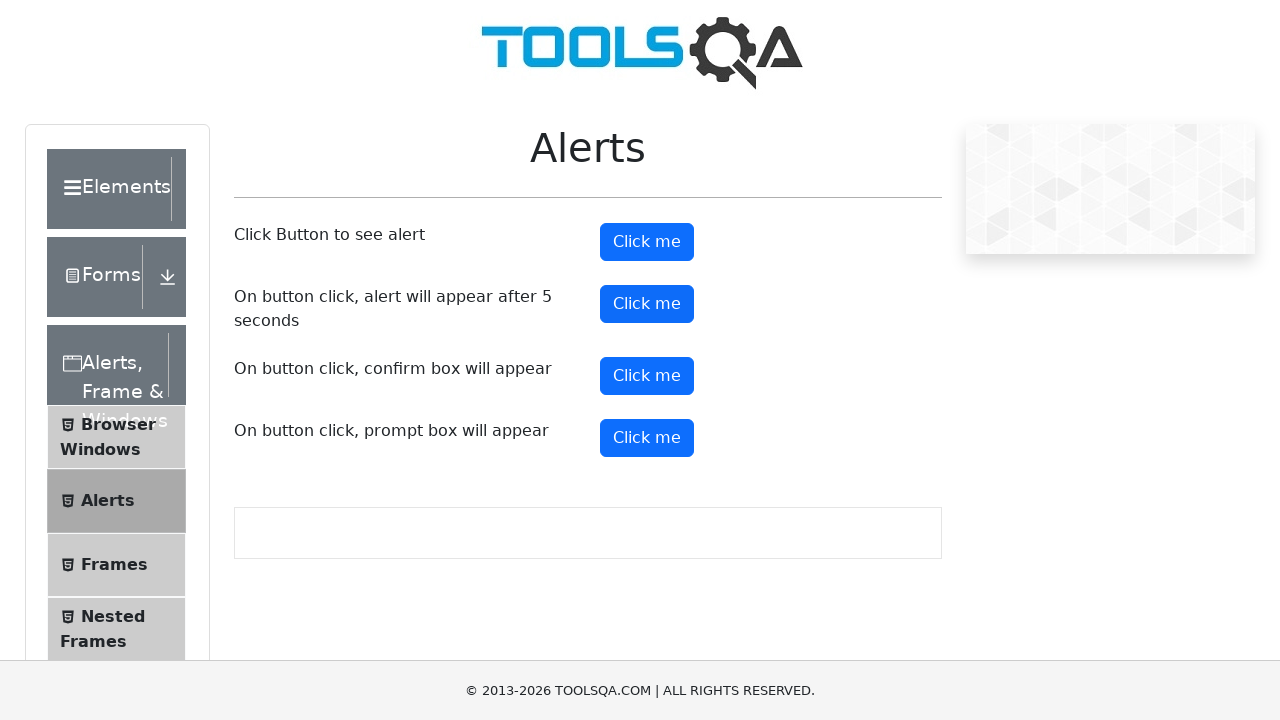

Waited 5.5 seconds for the alert to appear
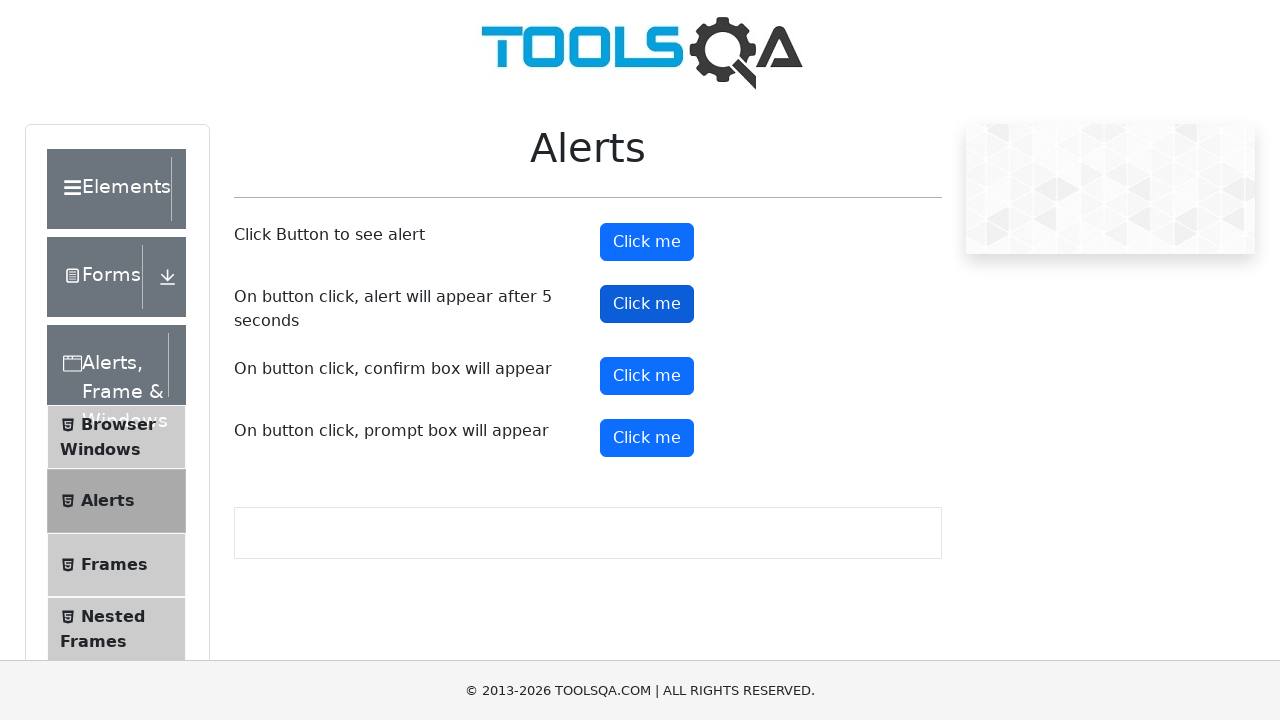

Registered dialog handler to accept the alert
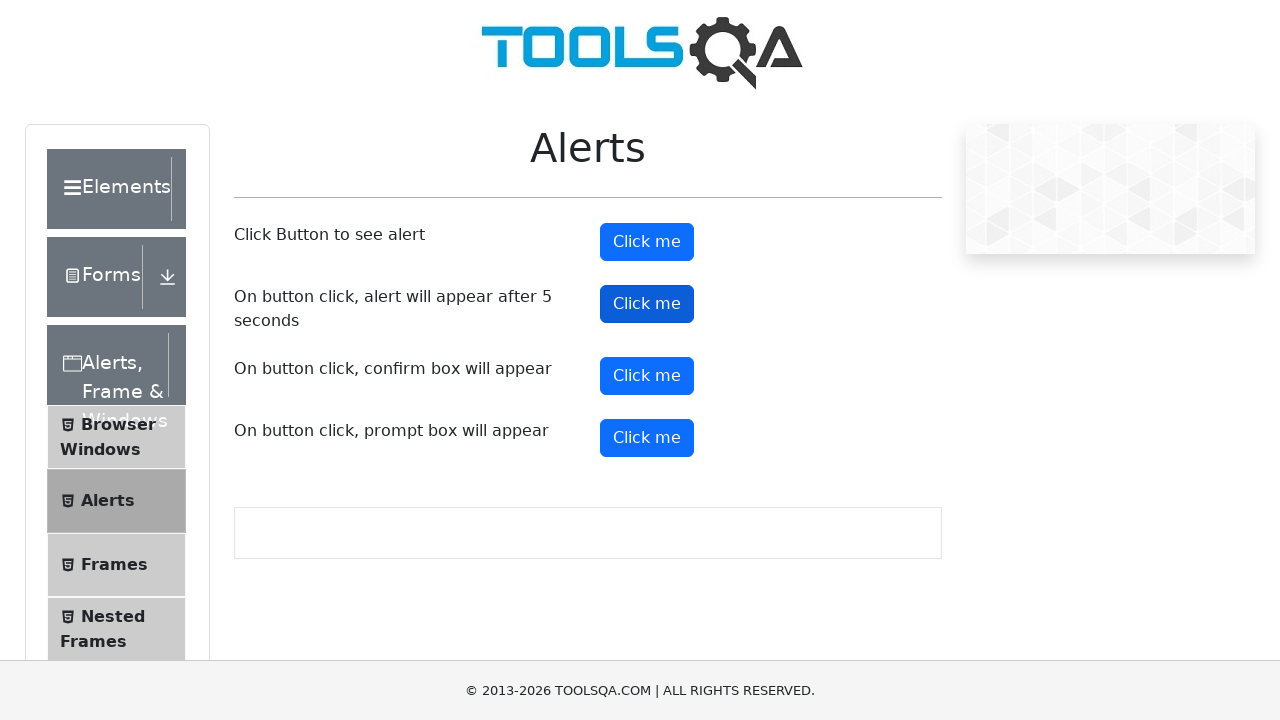

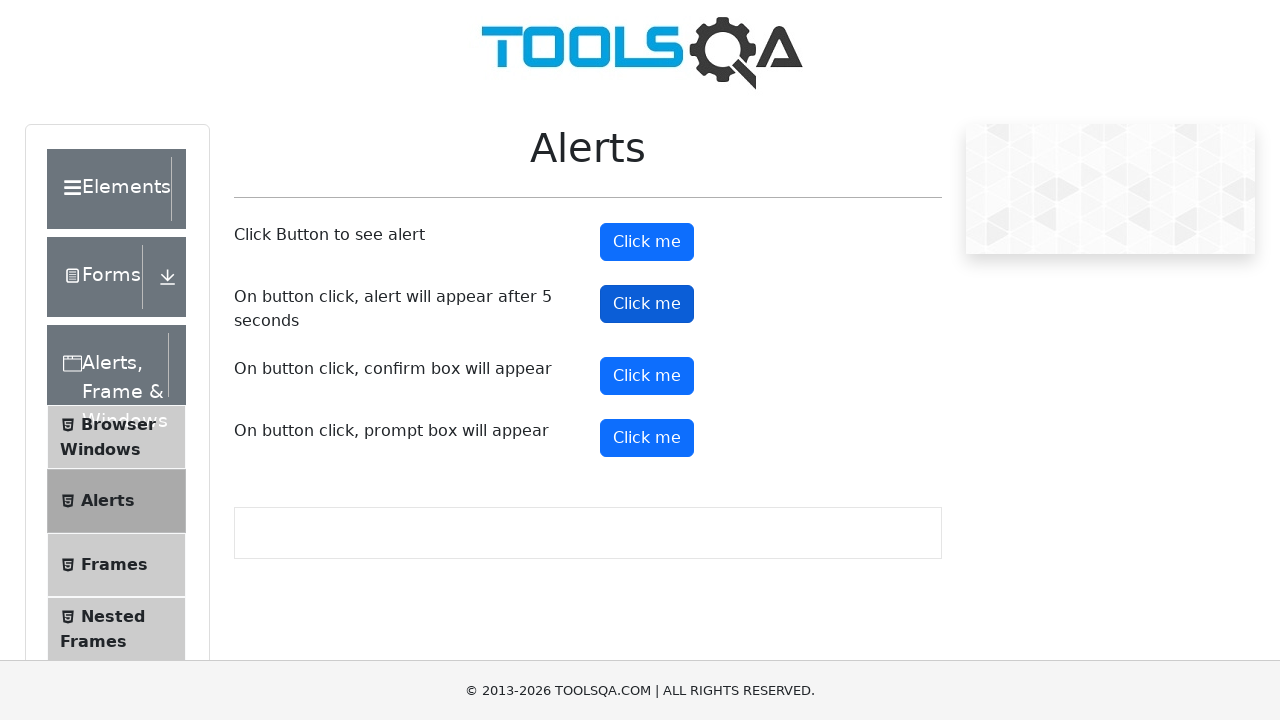